Tests the confirm dialog box by clicking the confirm button and dismissing the confirmation

Starting URL: https://bonigarcia.dev/selenium-webdriver-java/dialog-boxes.html

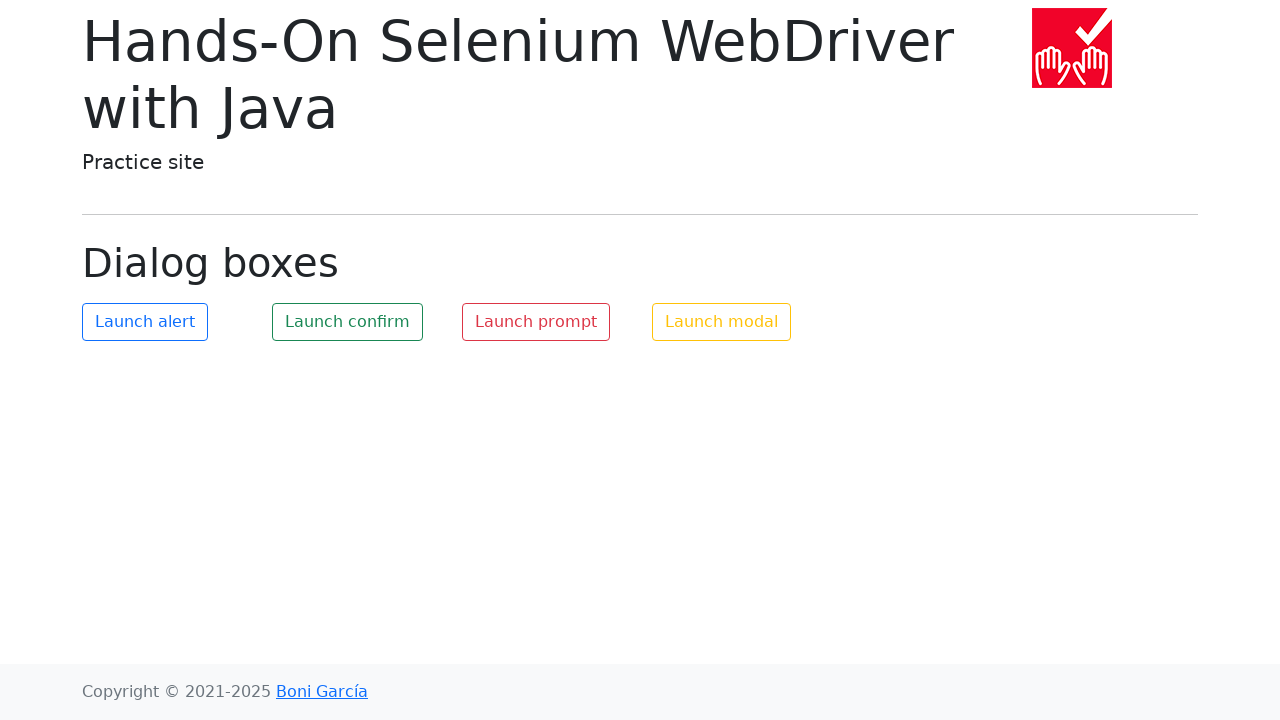

Set up dialog handler to dismiss any dialog boxes
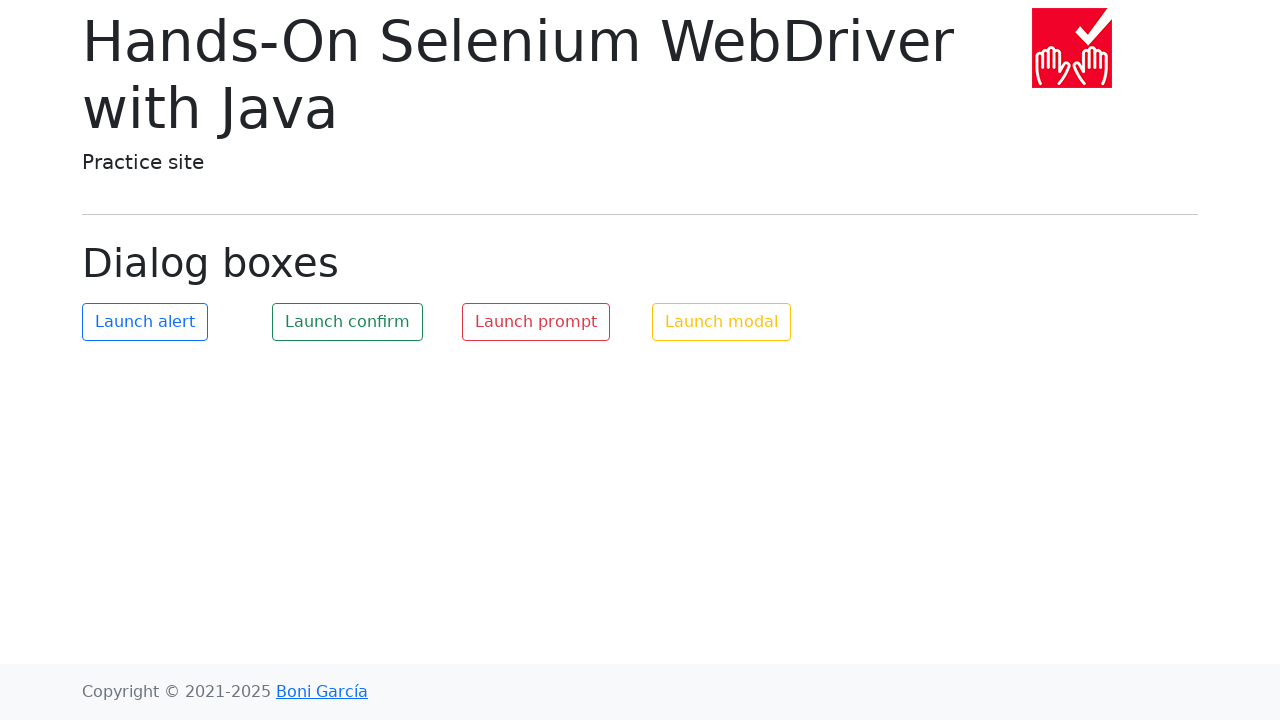

Clicked the confirm button to trigger the confirm dialog at (348, 322) on #my-confirm
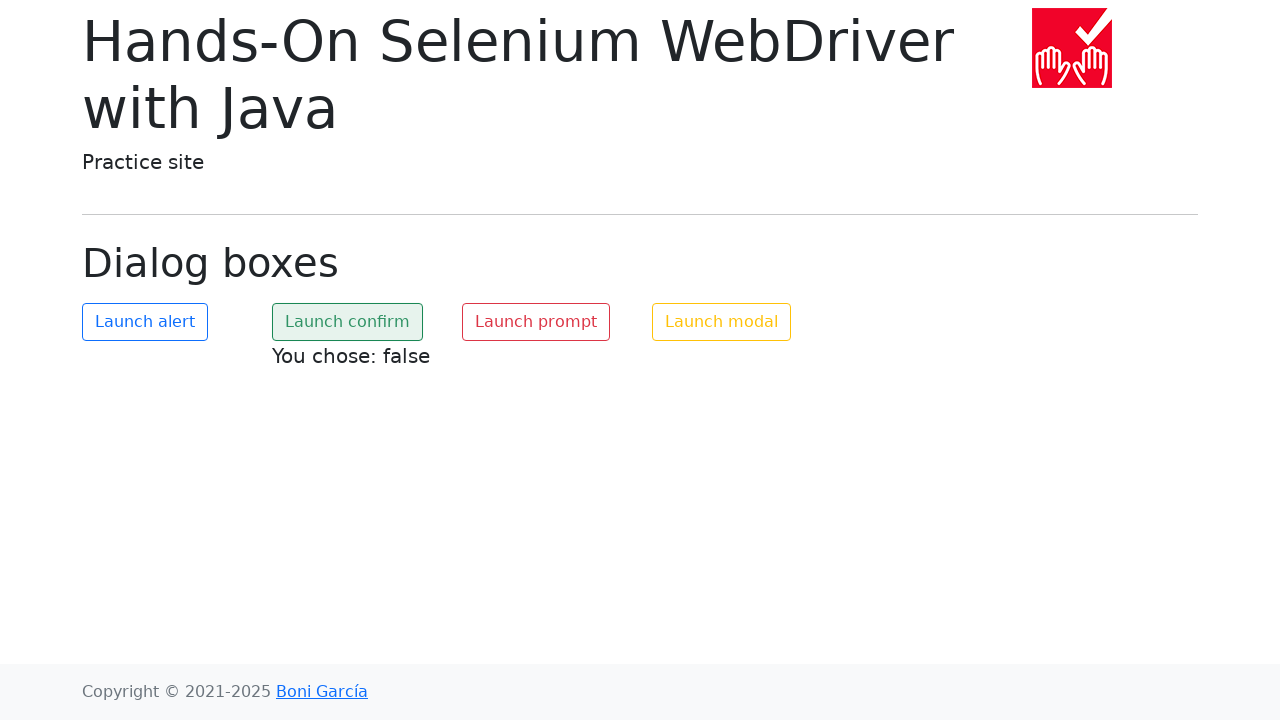

Confirmed that the dialog was dismissed - text updated to 'You chose: false'
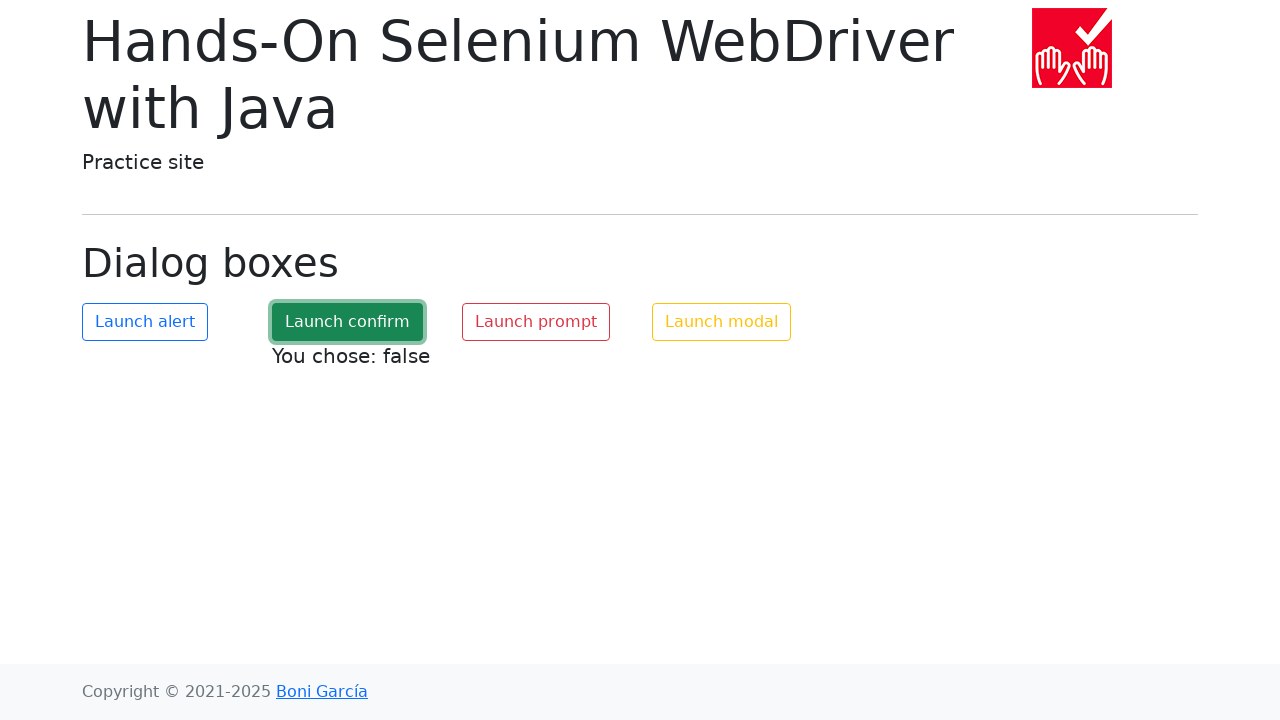

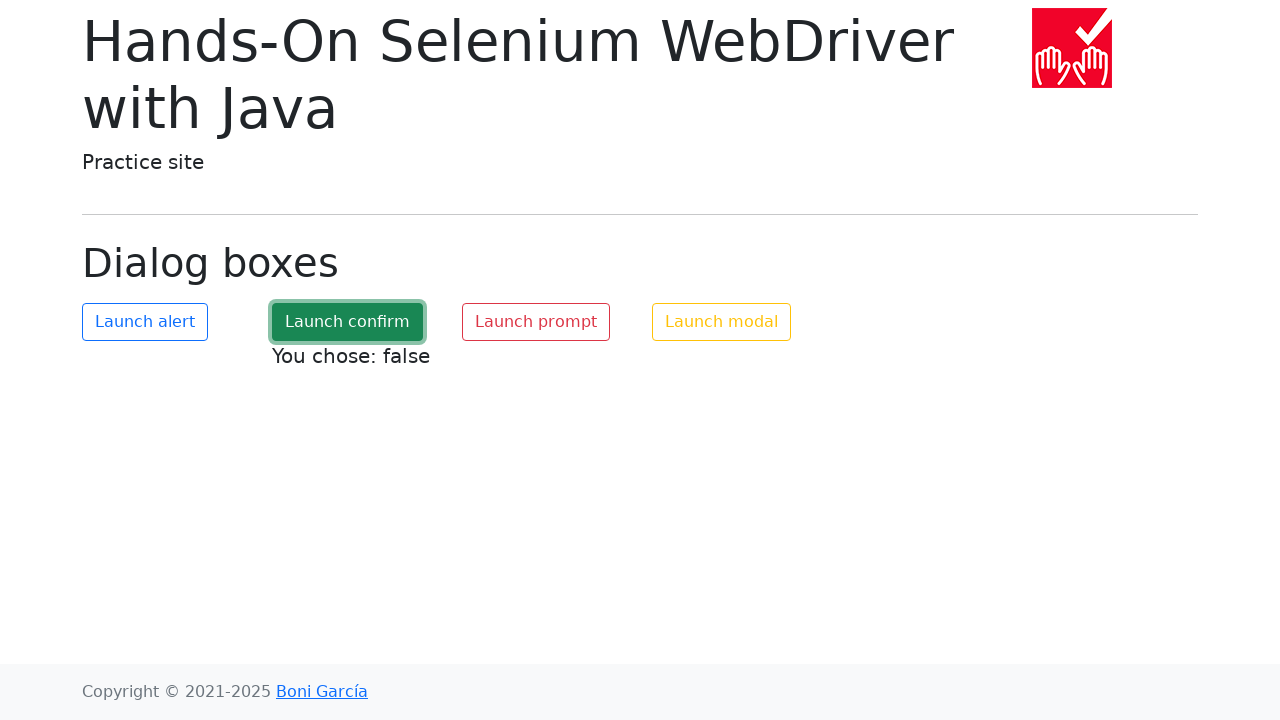